Tests dropdown selection on a registration form by selecting course and month options

Starting URL: https://codenboxautomationlab.com/registration-form/

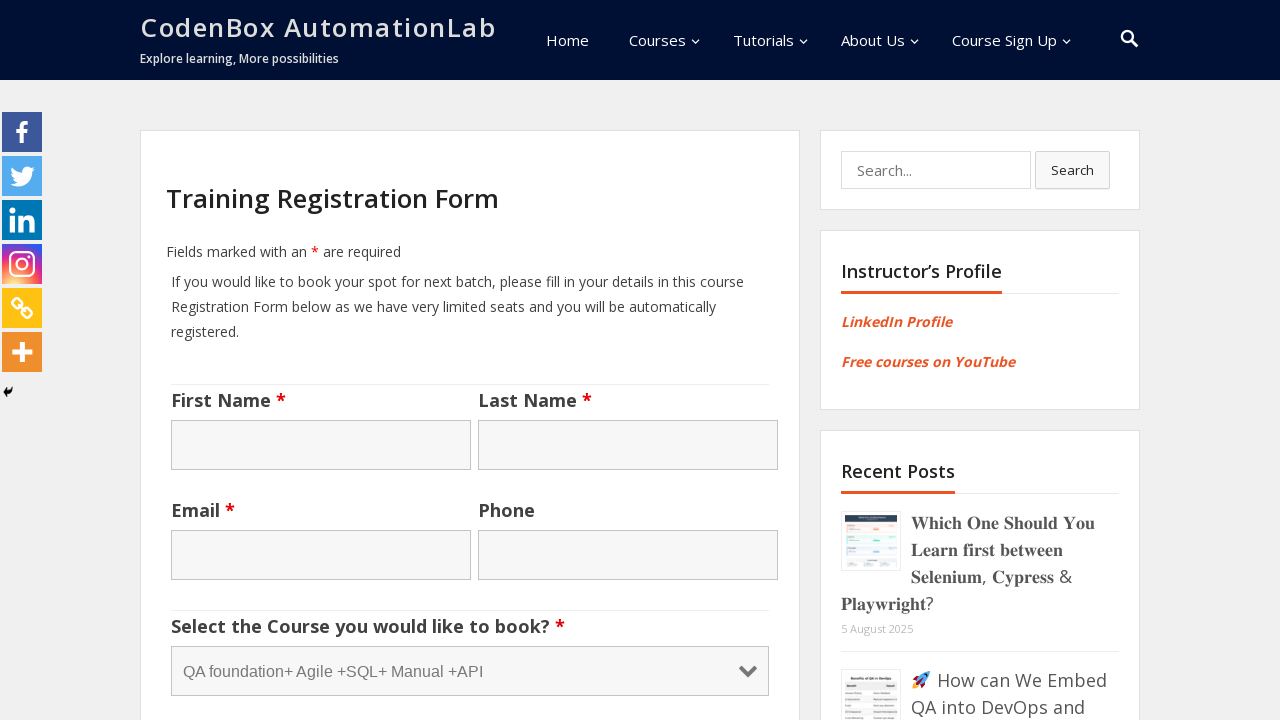

Selected 'Selenium Automation' from course dropdown on #nf-field-22
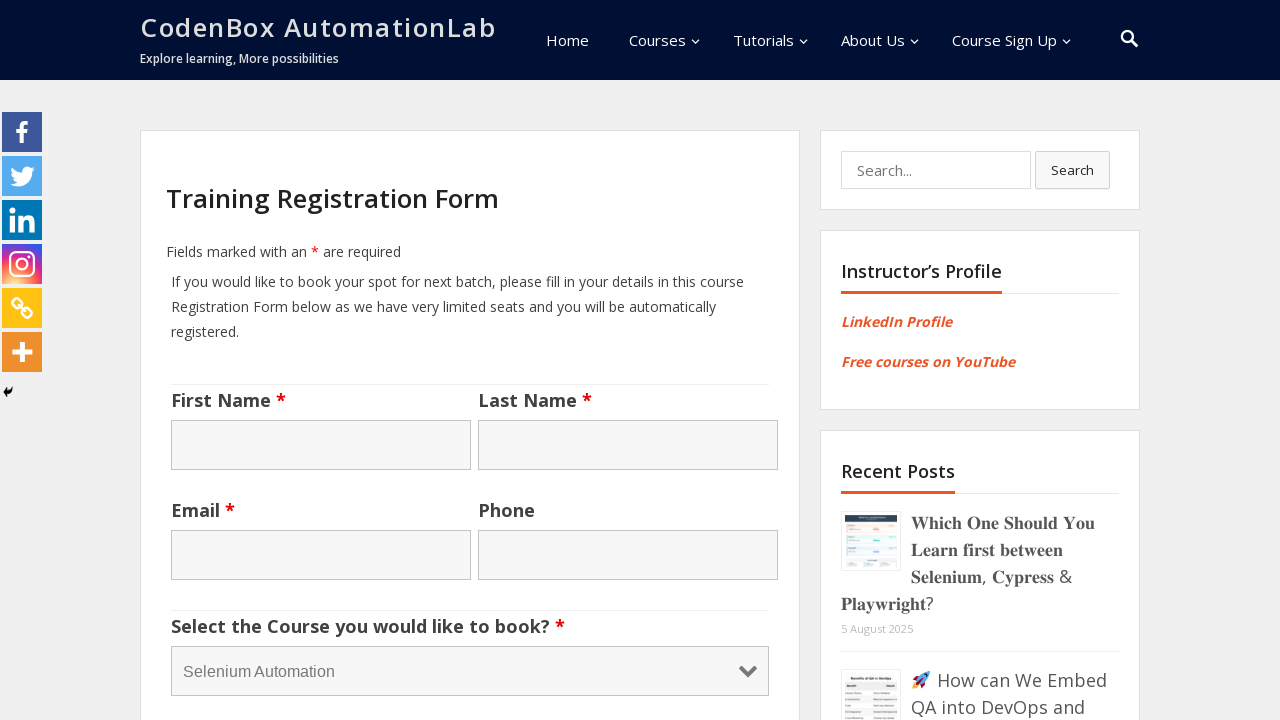

Selected 'March' from month dropdown on #nf-field-24
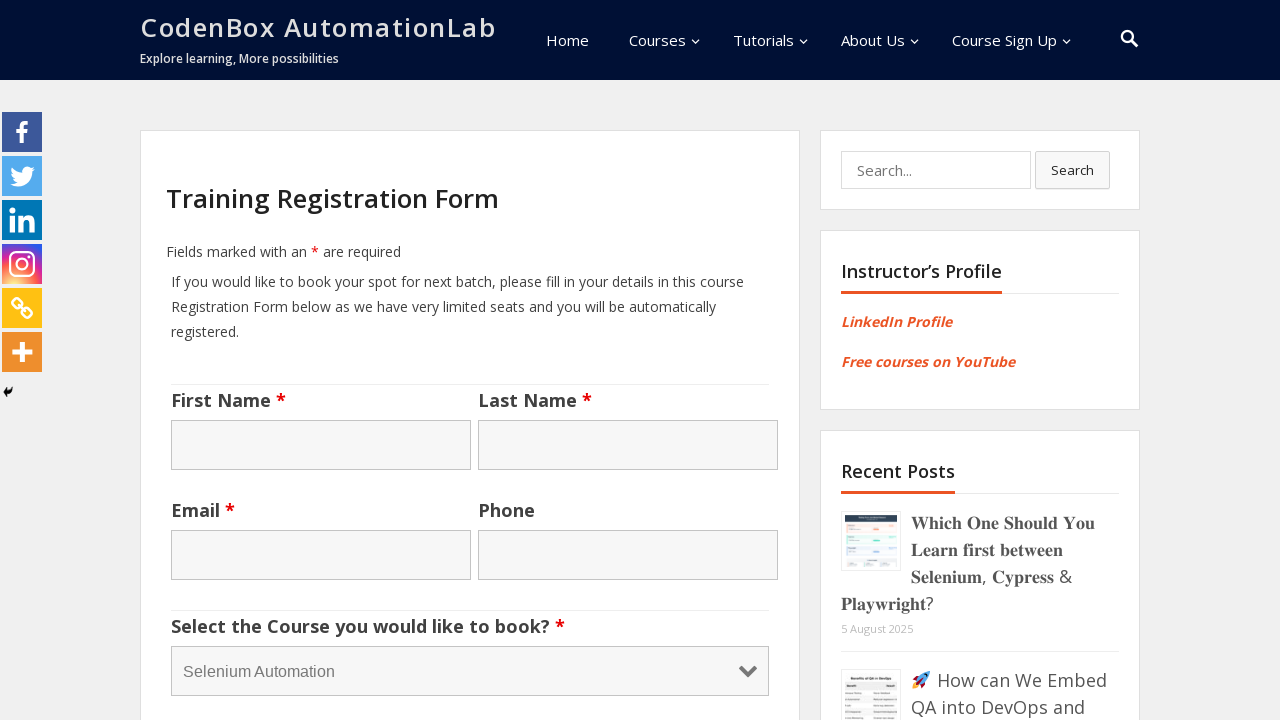

Waited 1000ms for dropdown selections to complete
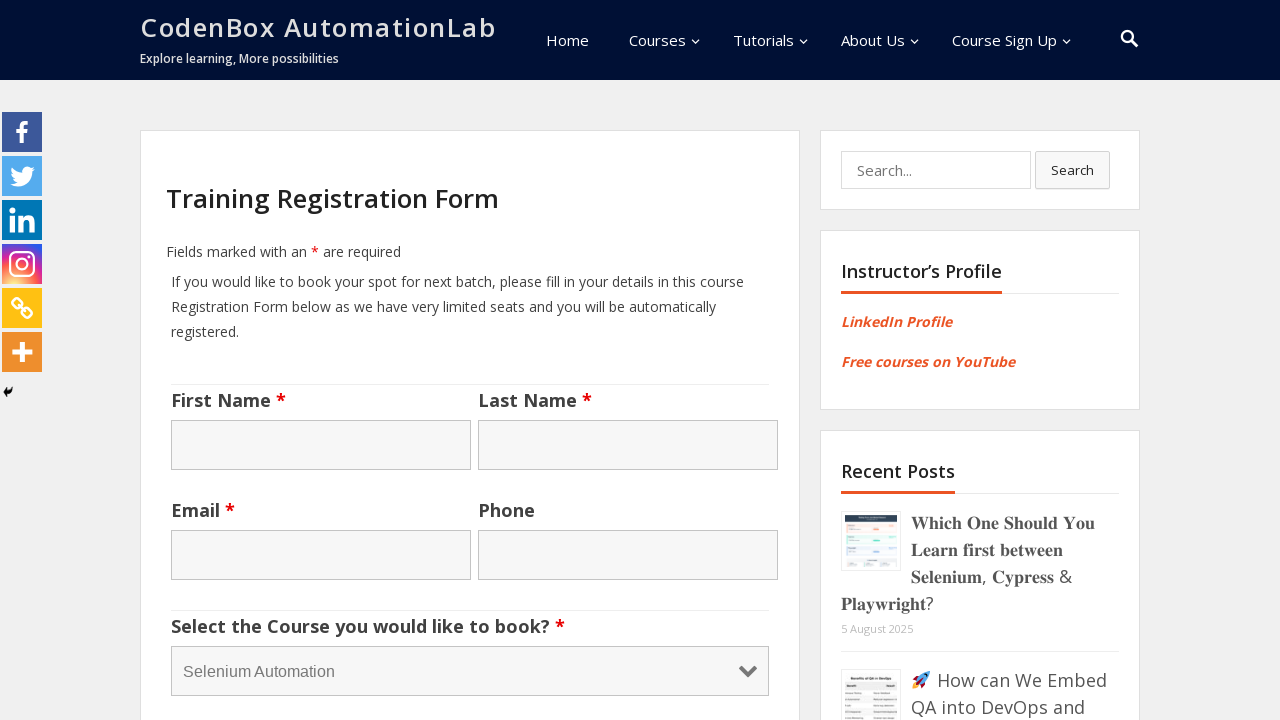

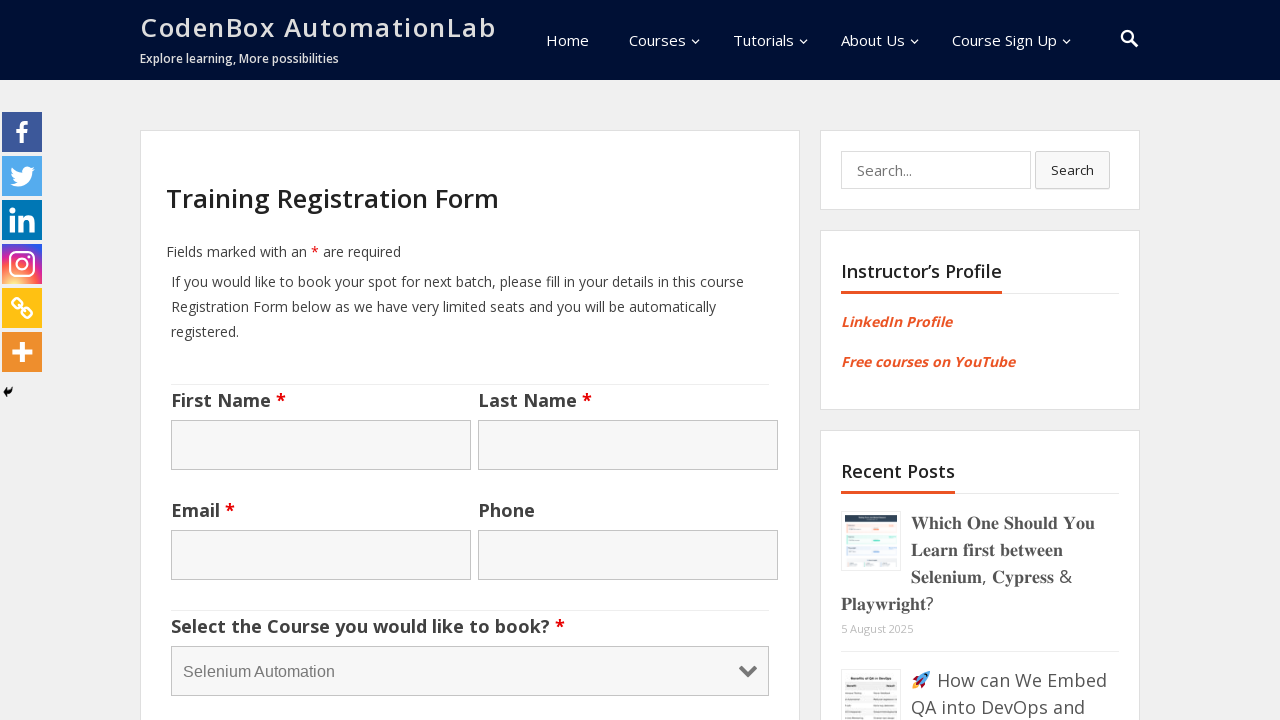